Tests opting out of A/B tests by first verifying the page is in a test variation, then adding an opt-out cookie, refreshing, and verifying the page shows "No A/B Test".

Starting URL: http://the-internet.herokuapp.com/abtest

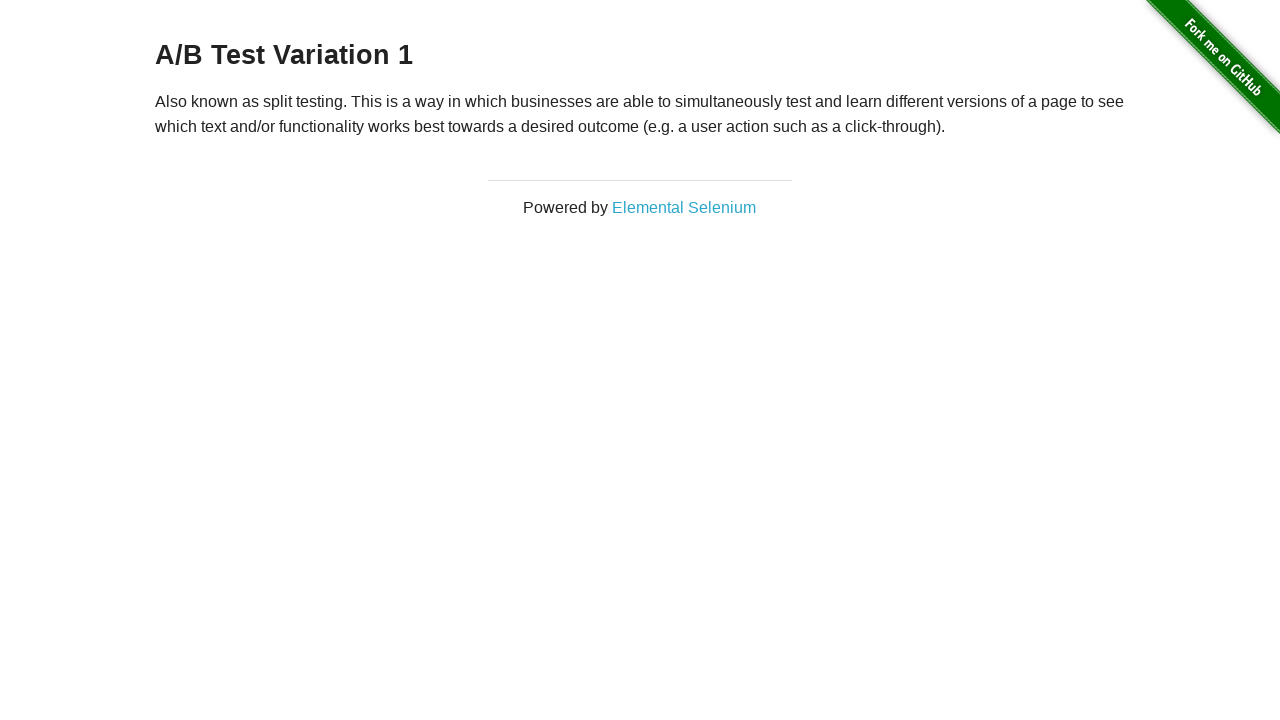

Retrieved heading text to verify A/B test variation
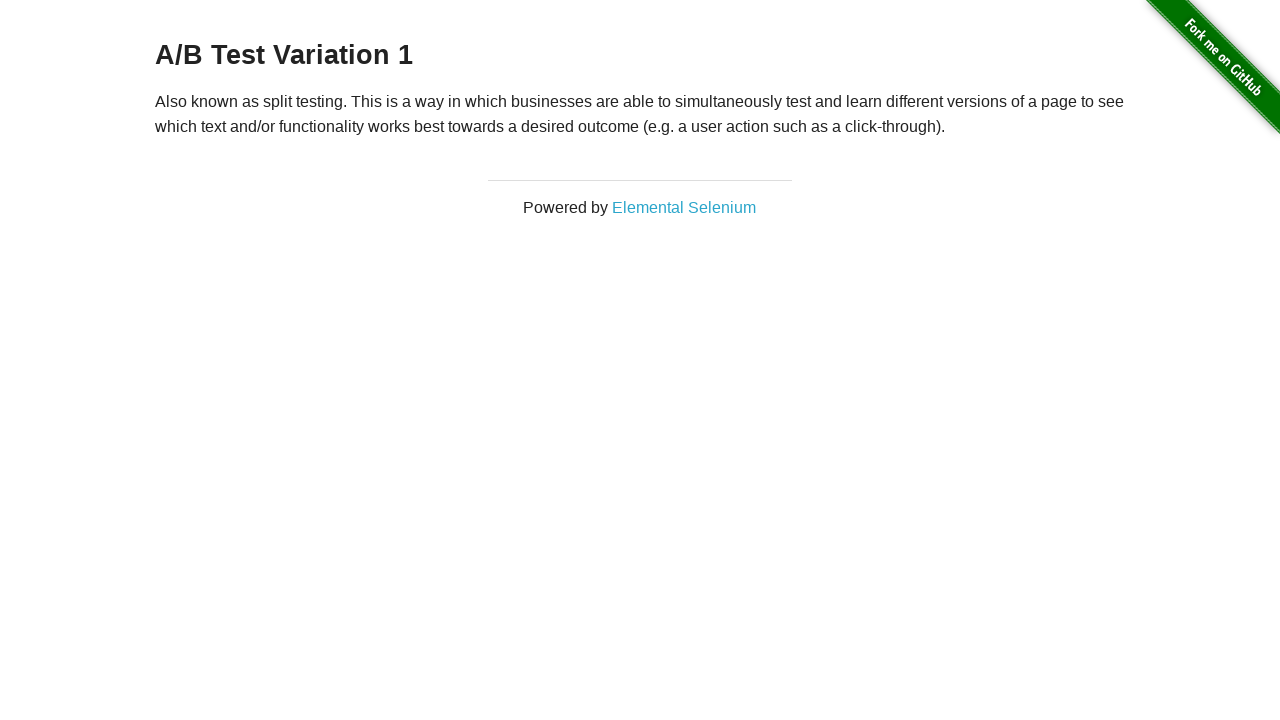

Verified page is in A/B test variation: A/B Test Variation 1
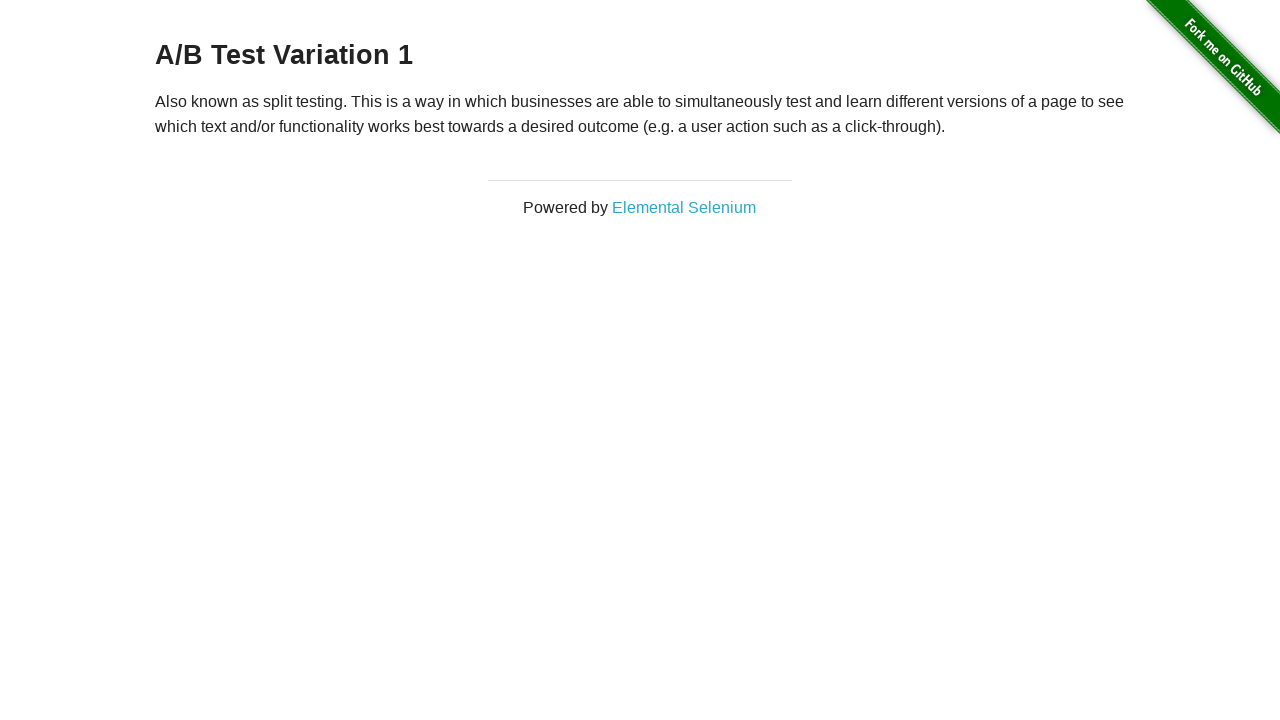

Added optimizelyOptOut cookie to opt out of A/B tests
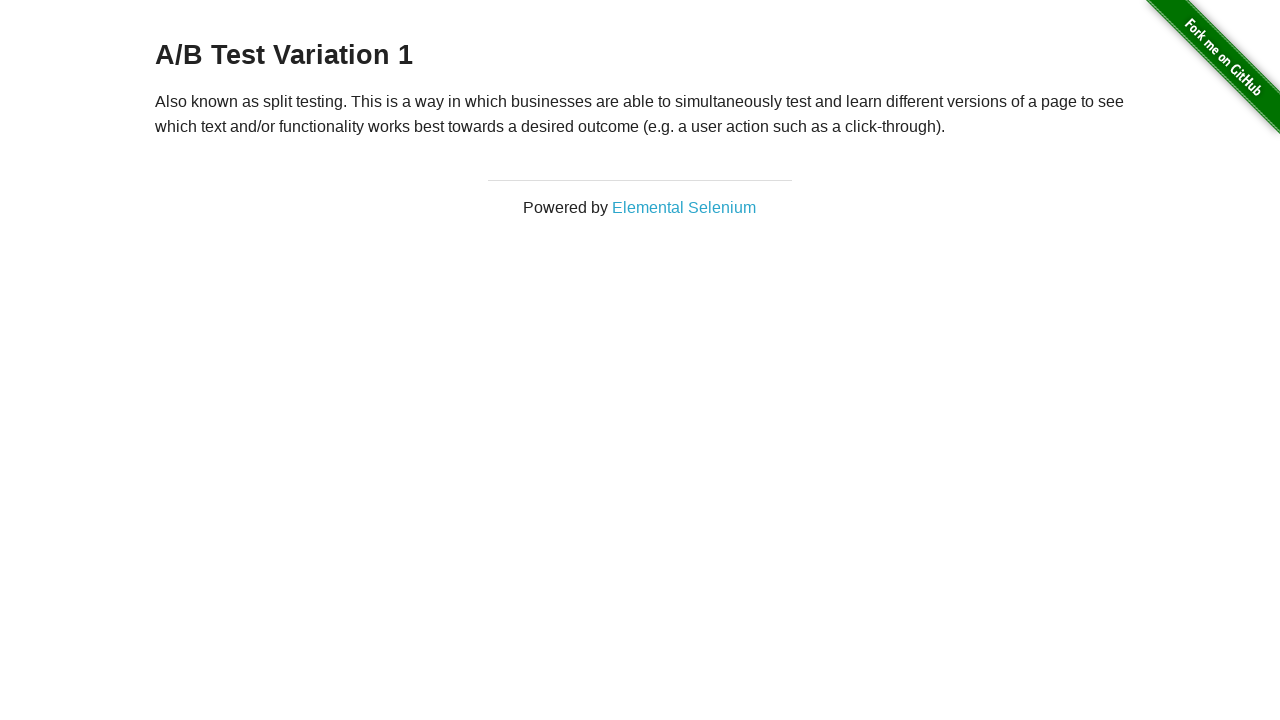

Reloaded page after adding opt-out cookie
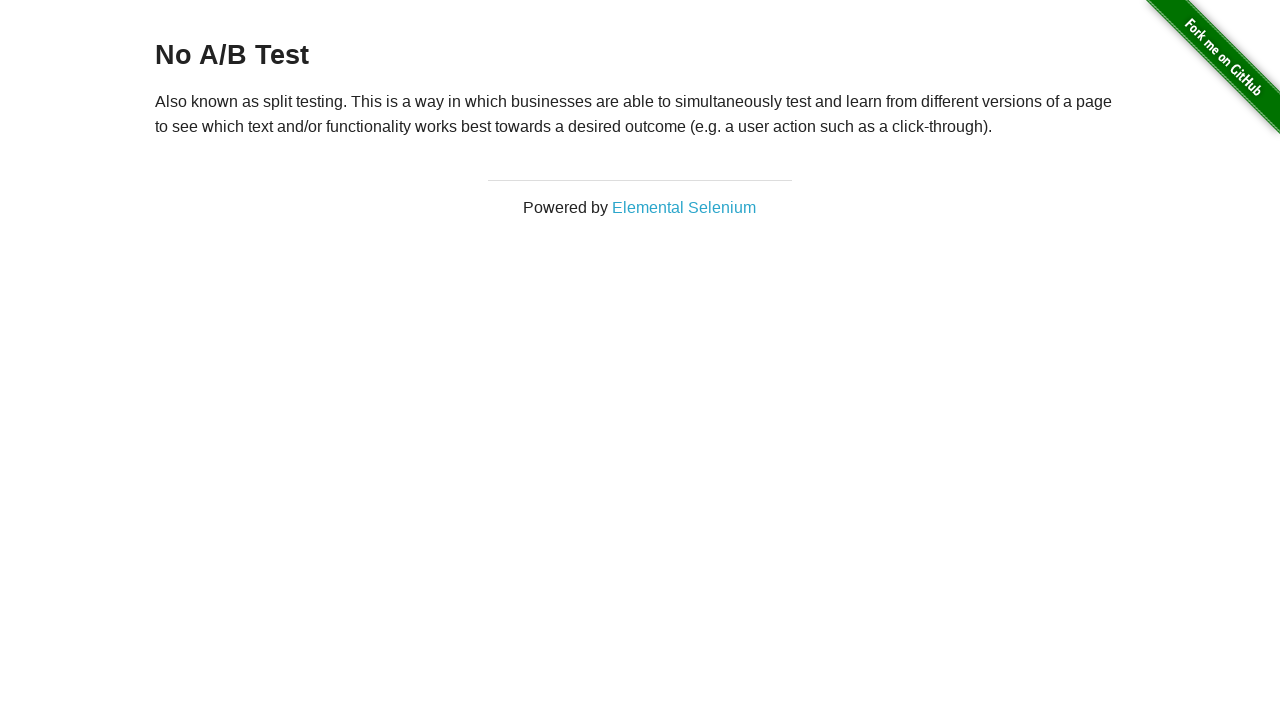

Retrieved heading text after page refresh to verify opt-out state
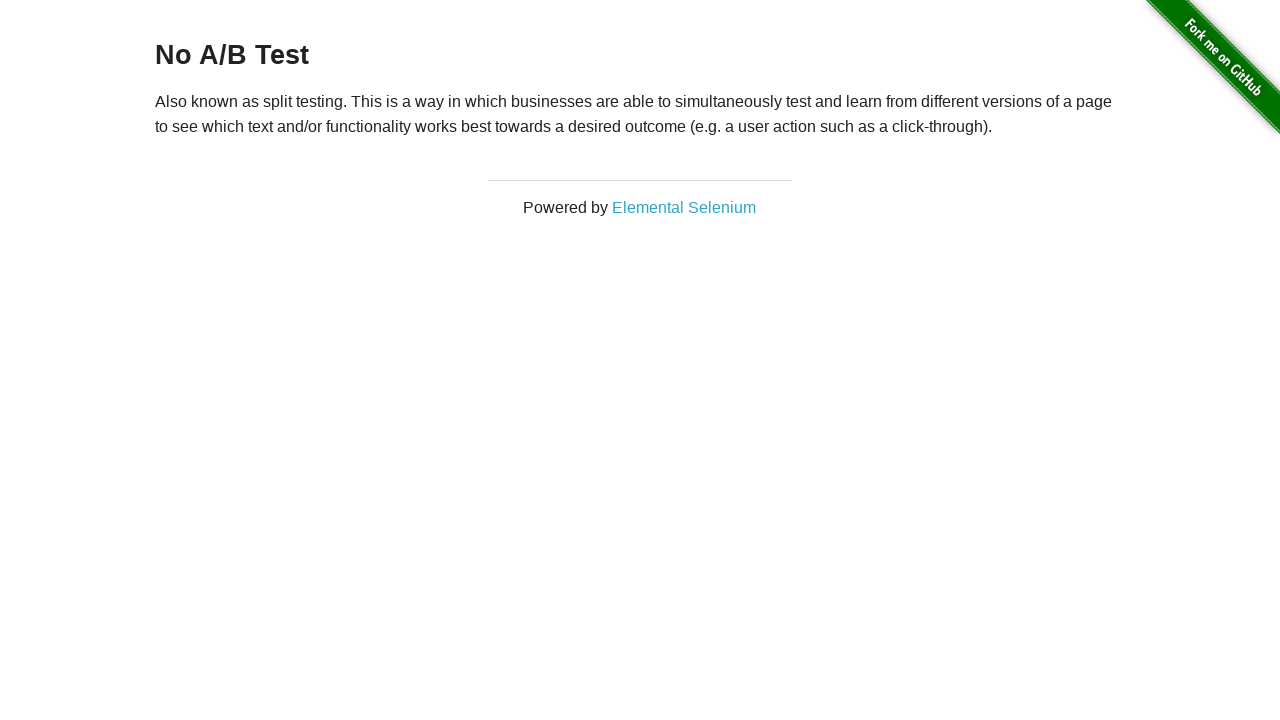

Verified opt-out successful: page now shows 'No A/B Test'
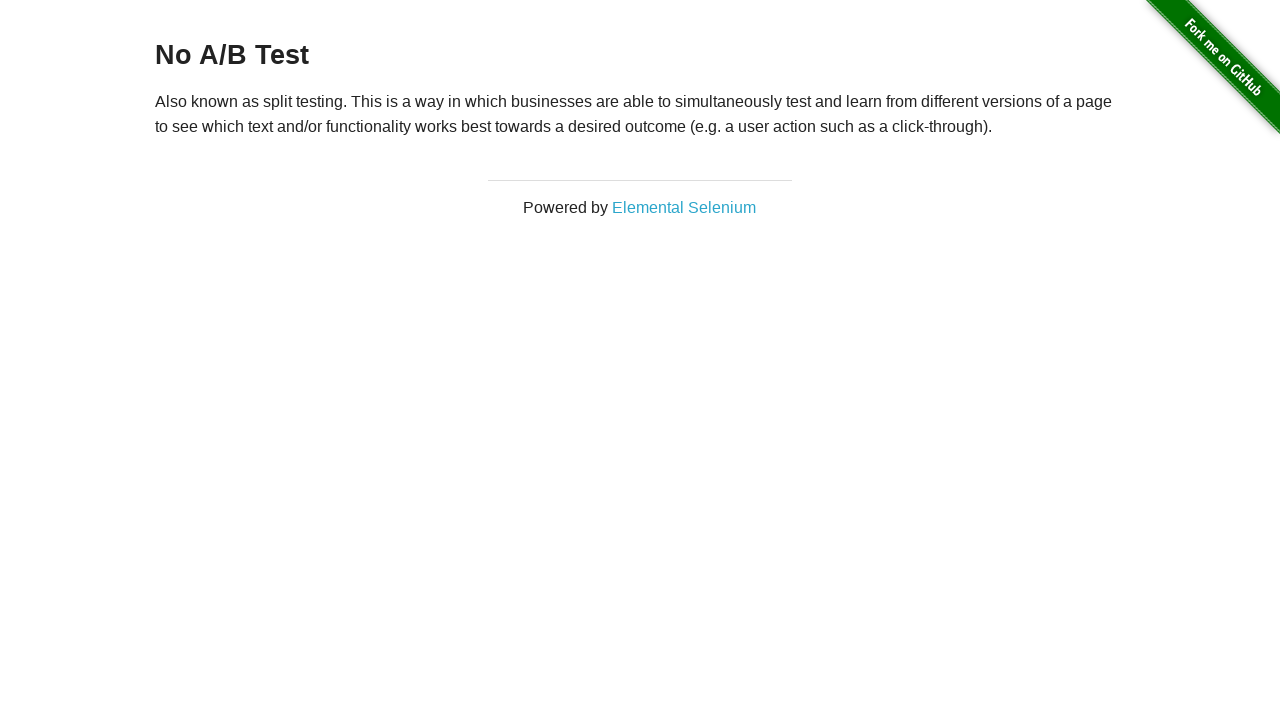

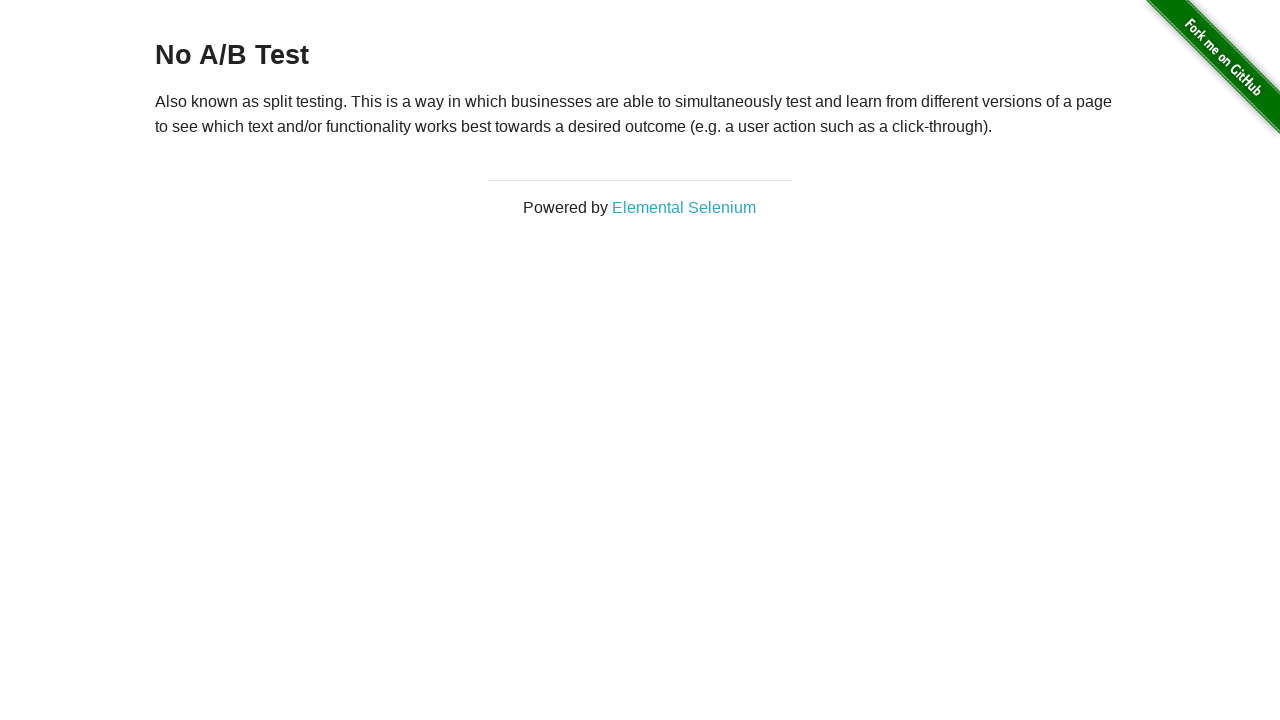